Tests navigation across multiple pages of the SwiftRide website by visiting the home page, How It Works page, and Contact Us page

Starting URL: https://swiftride.net/

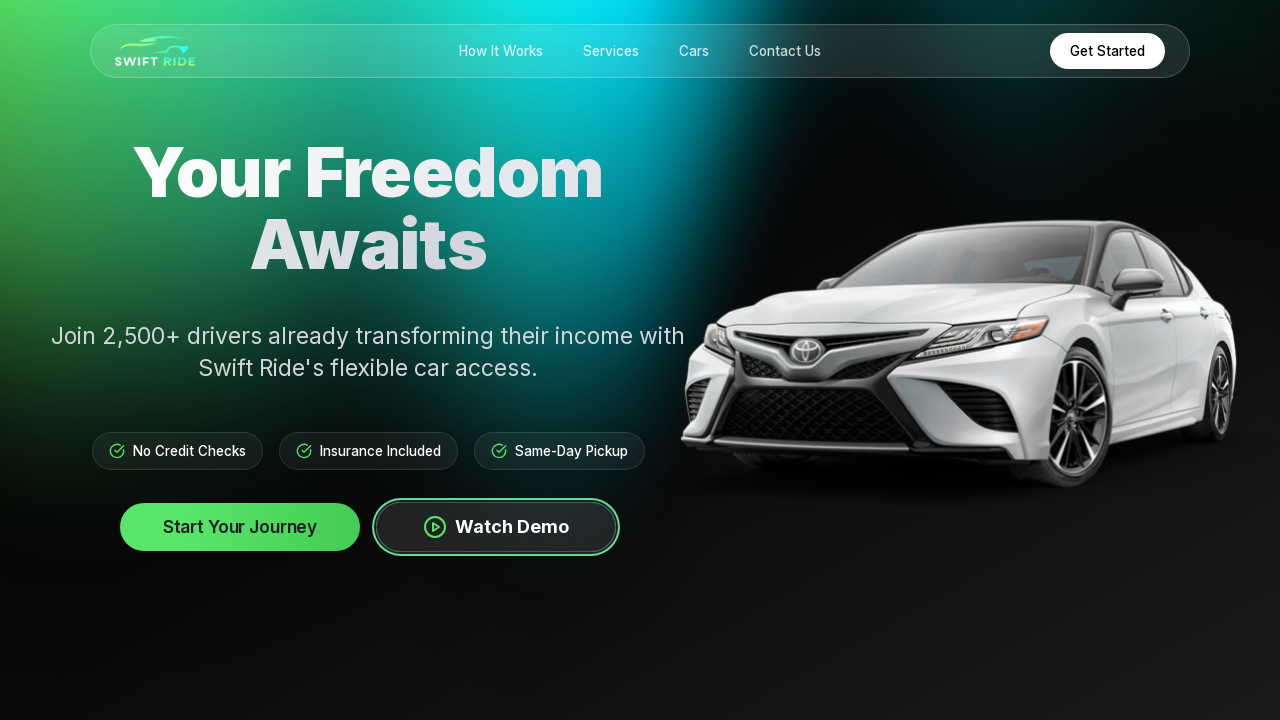

Home page network idle state reached
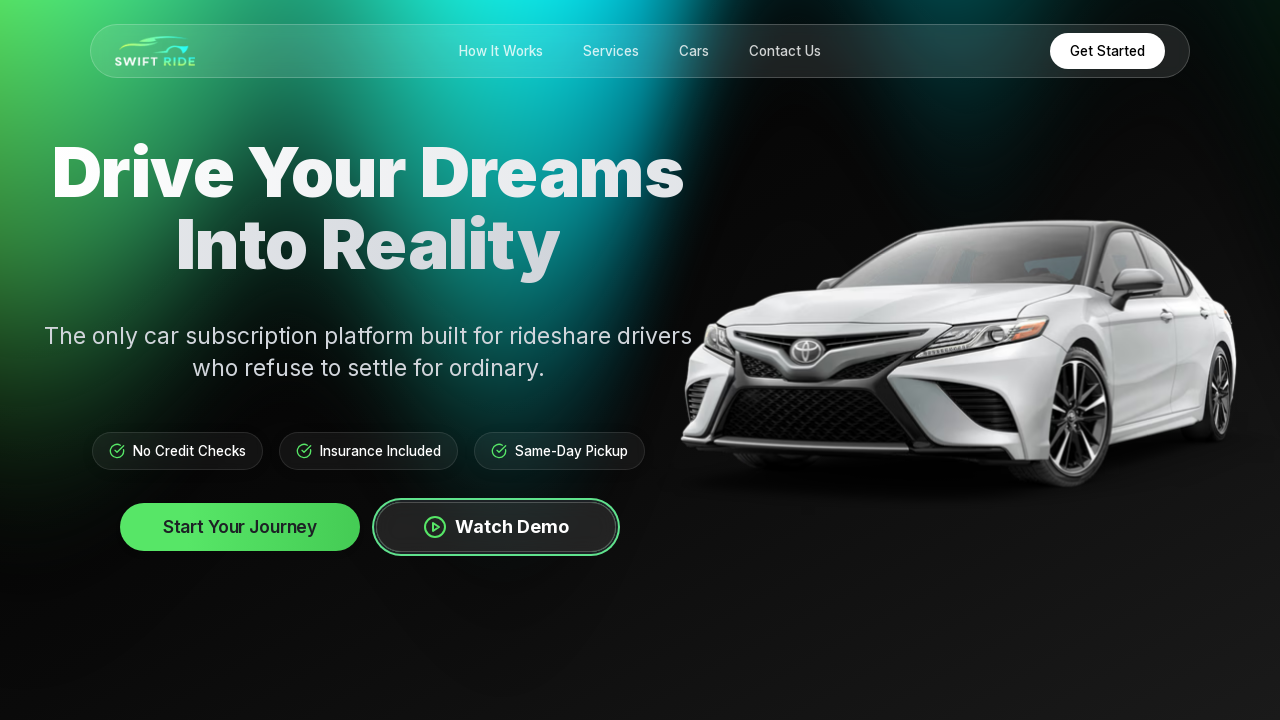

Home page hero text 'Drive Your Dreams' verified
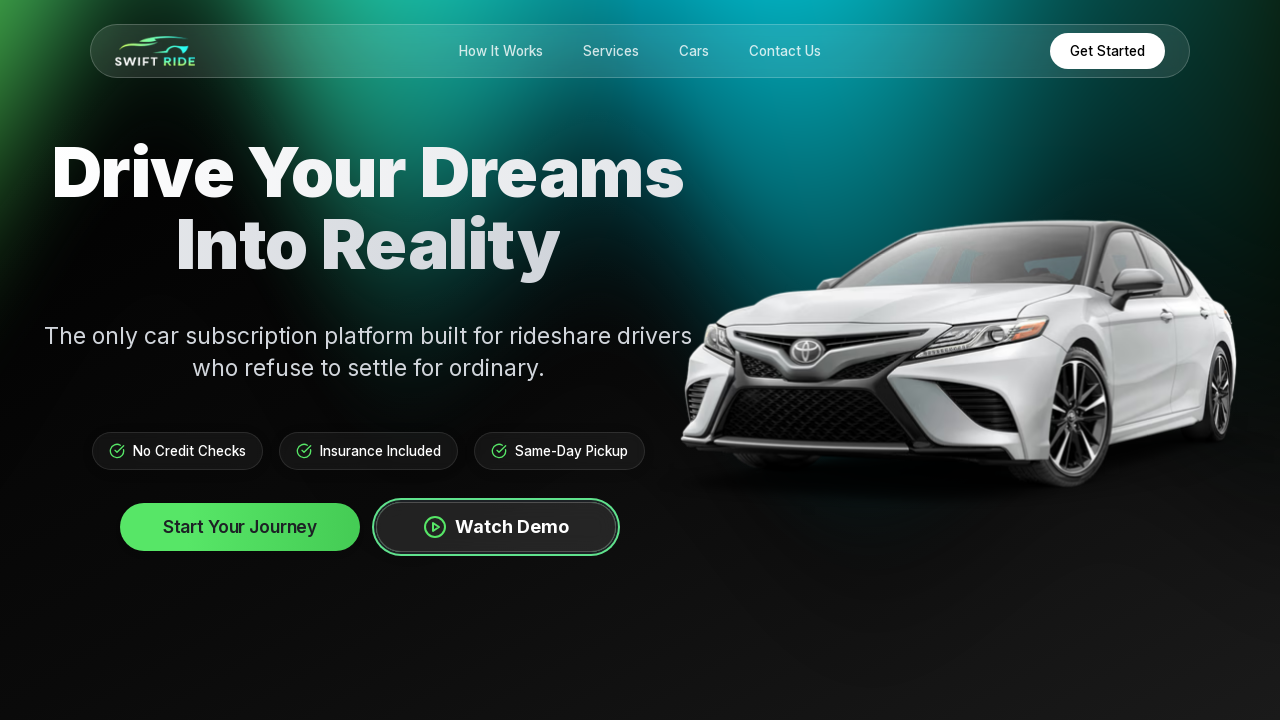

Navigated to How It Works page
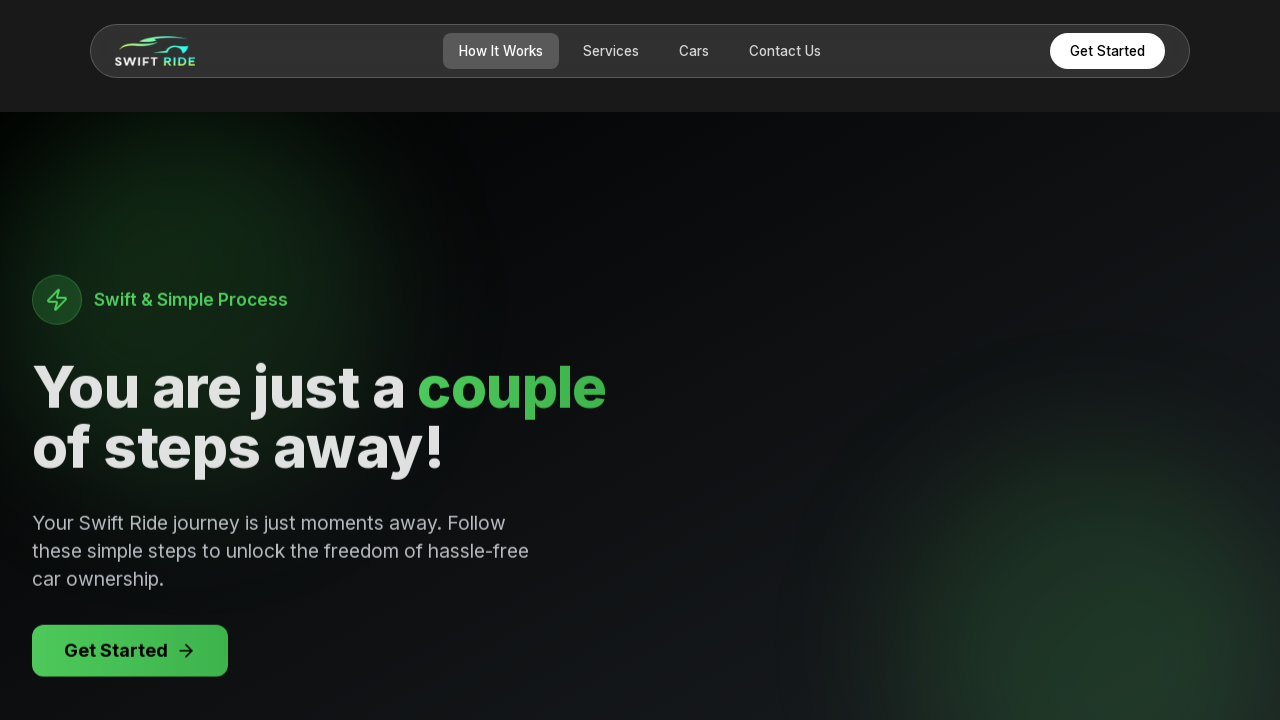

How It Works page network idle state reached
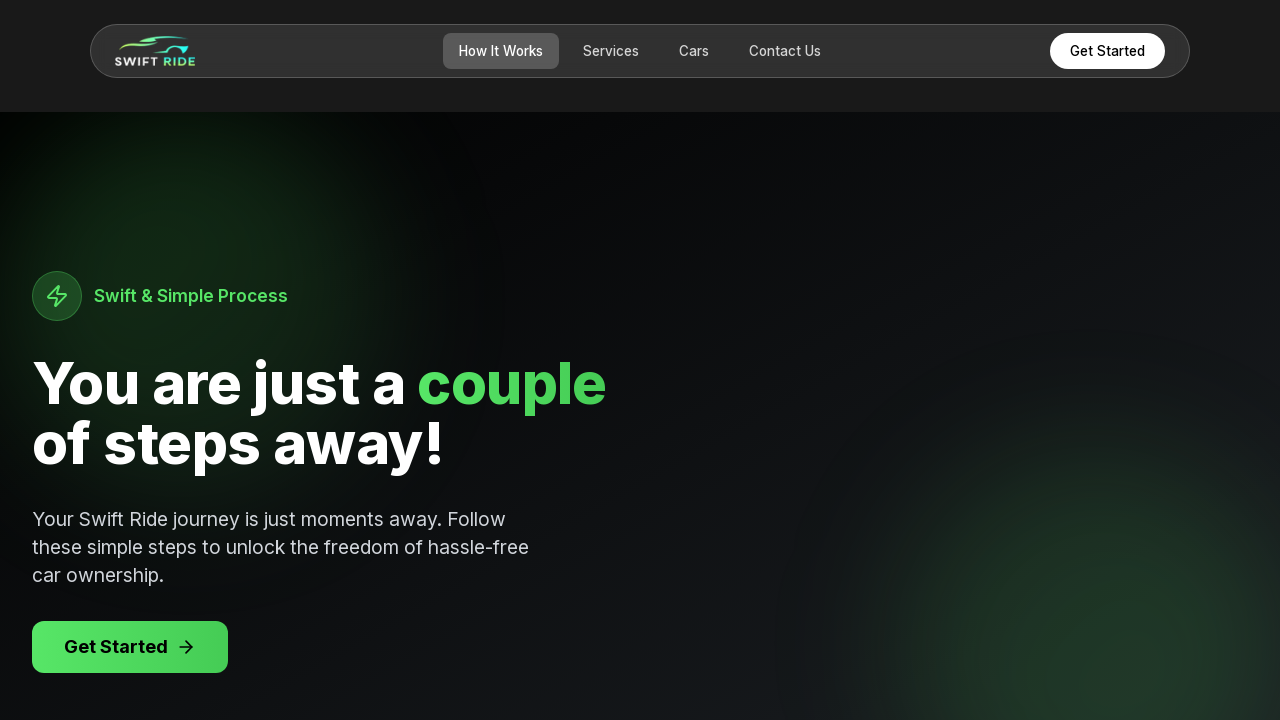

How It Works page heading elements verified
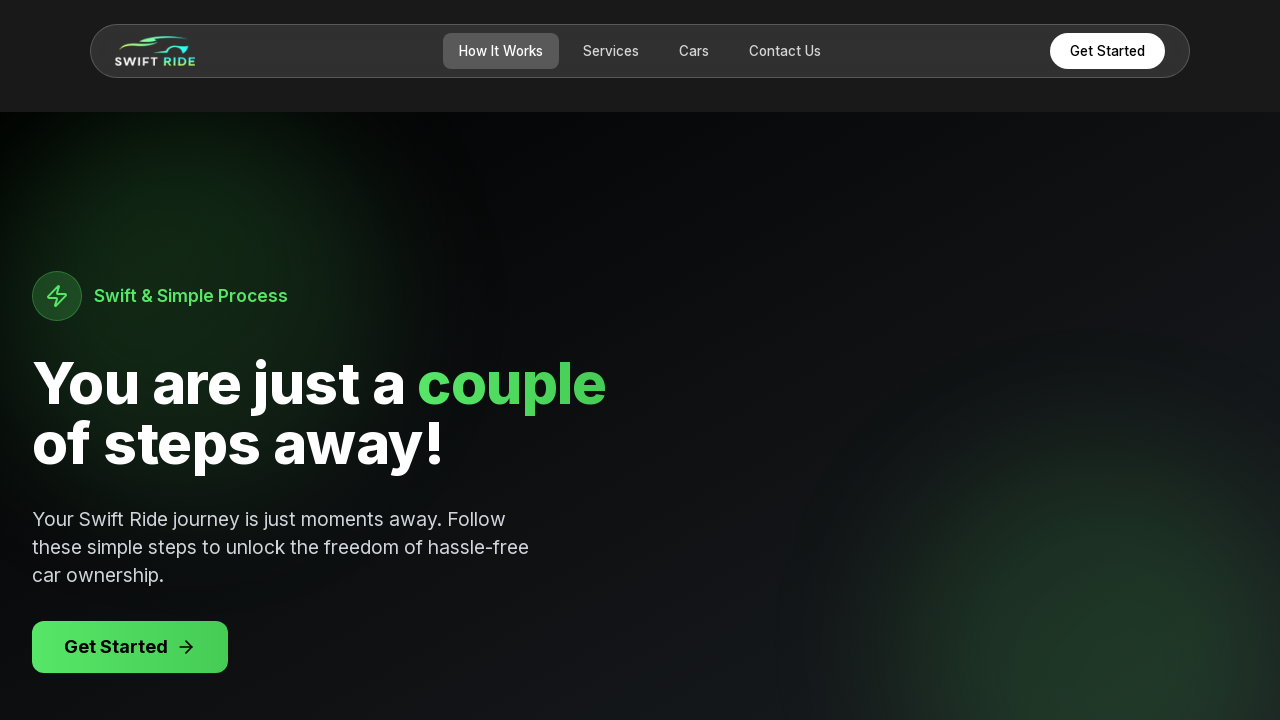

Navigated to Contact Us page
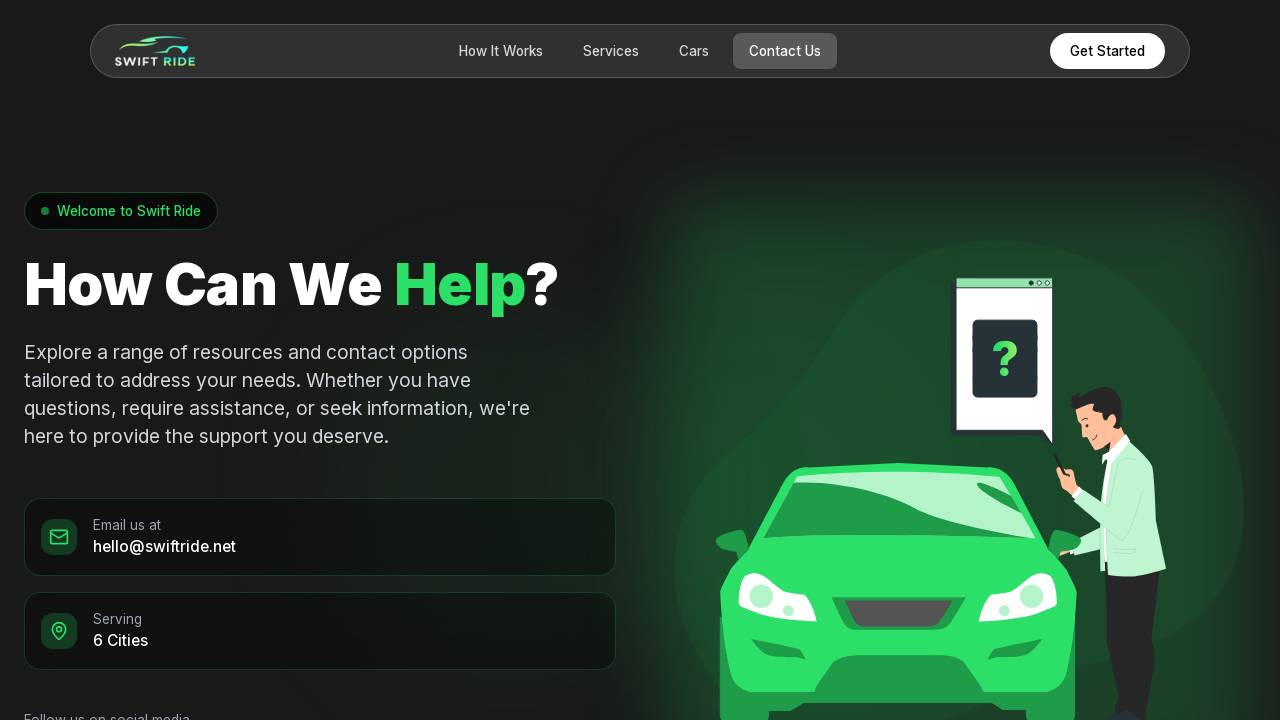

Contact Us page network idle state reached
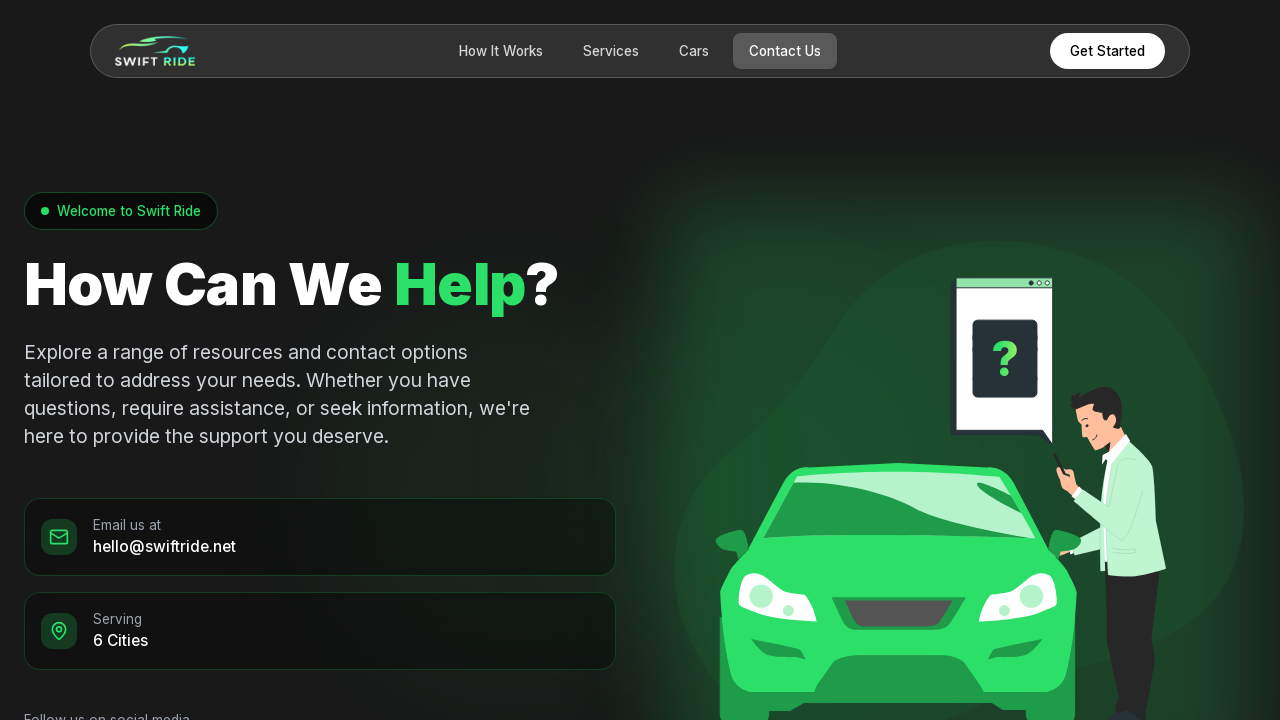

Contact Us page email link verified
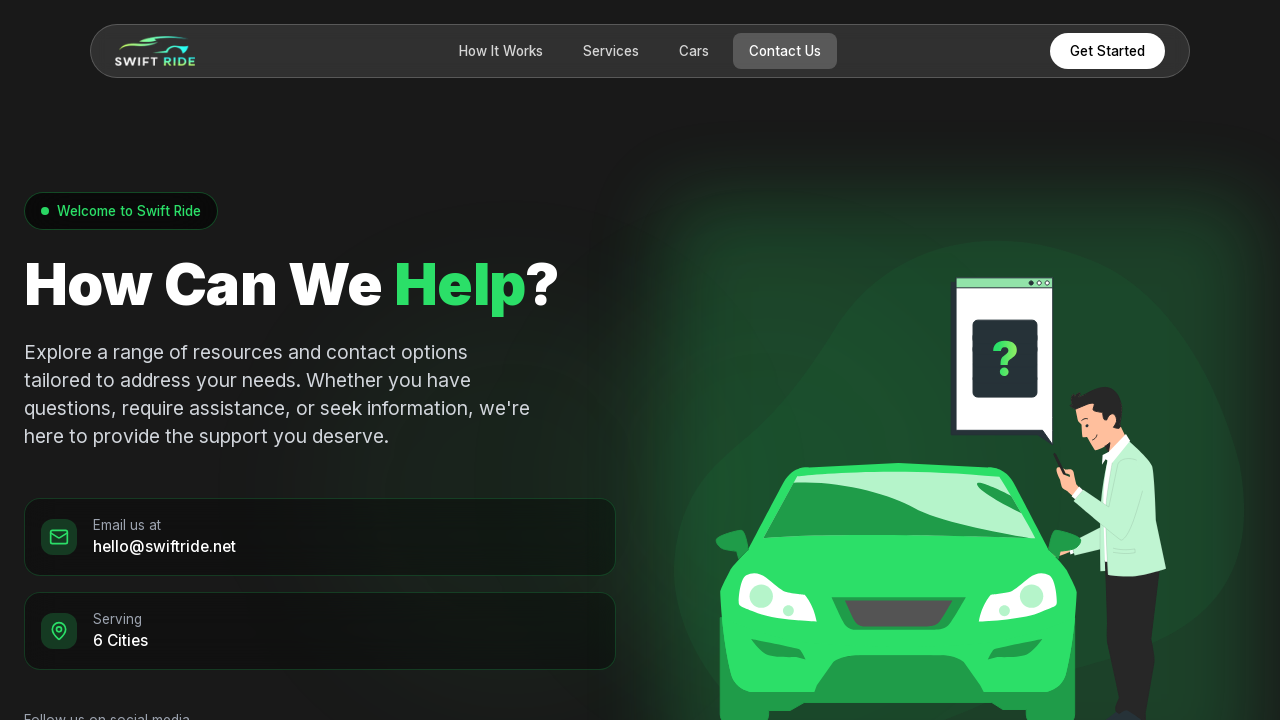

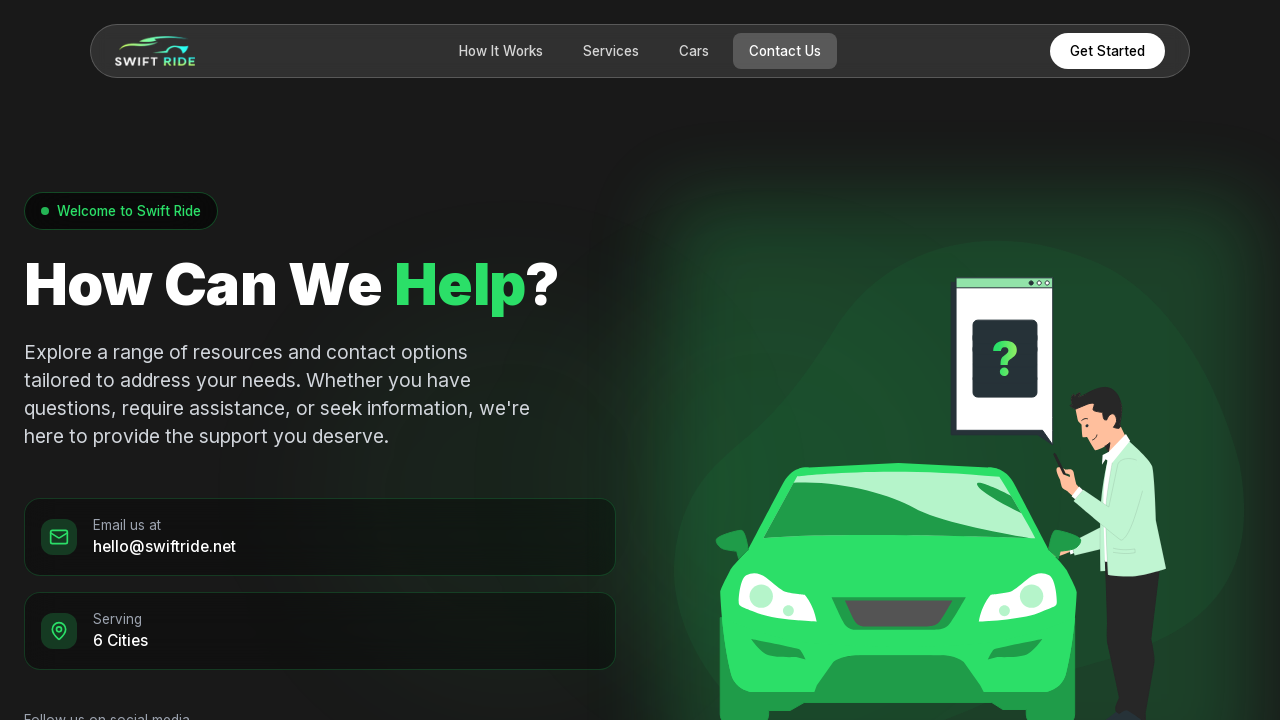